Tests unmarking items as complete by unchecking their checkboxes

Starting URL: https://demo.playwright.dev/todomvc

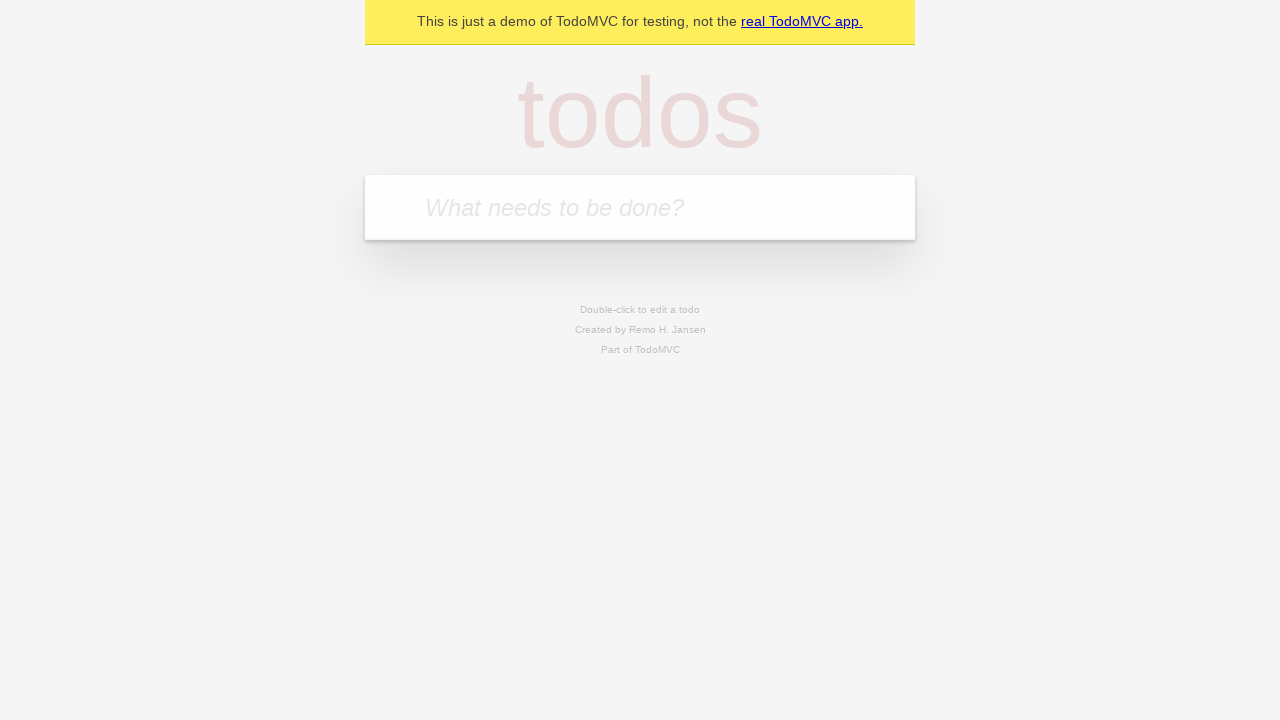

Located the 'What needs to be done?' input field
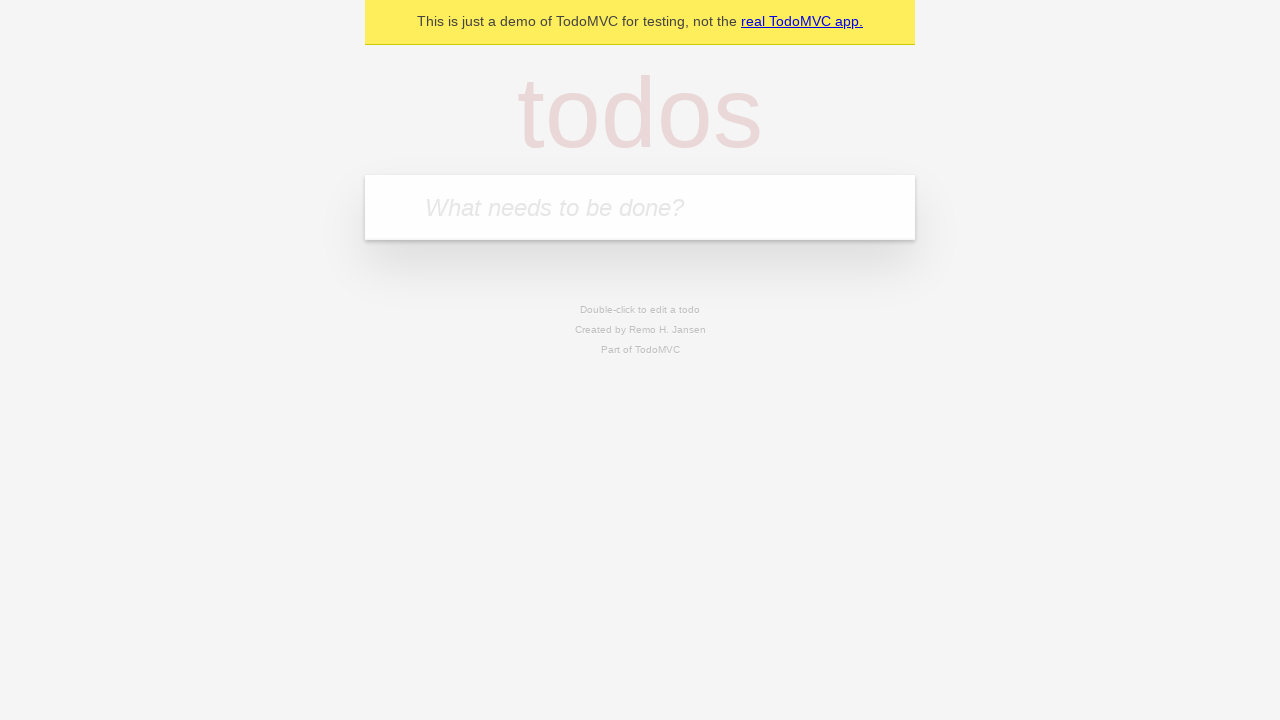

Filled todo input with 'buy some cheese' on internal:attr=[placeholder="What needs to be done?"i]
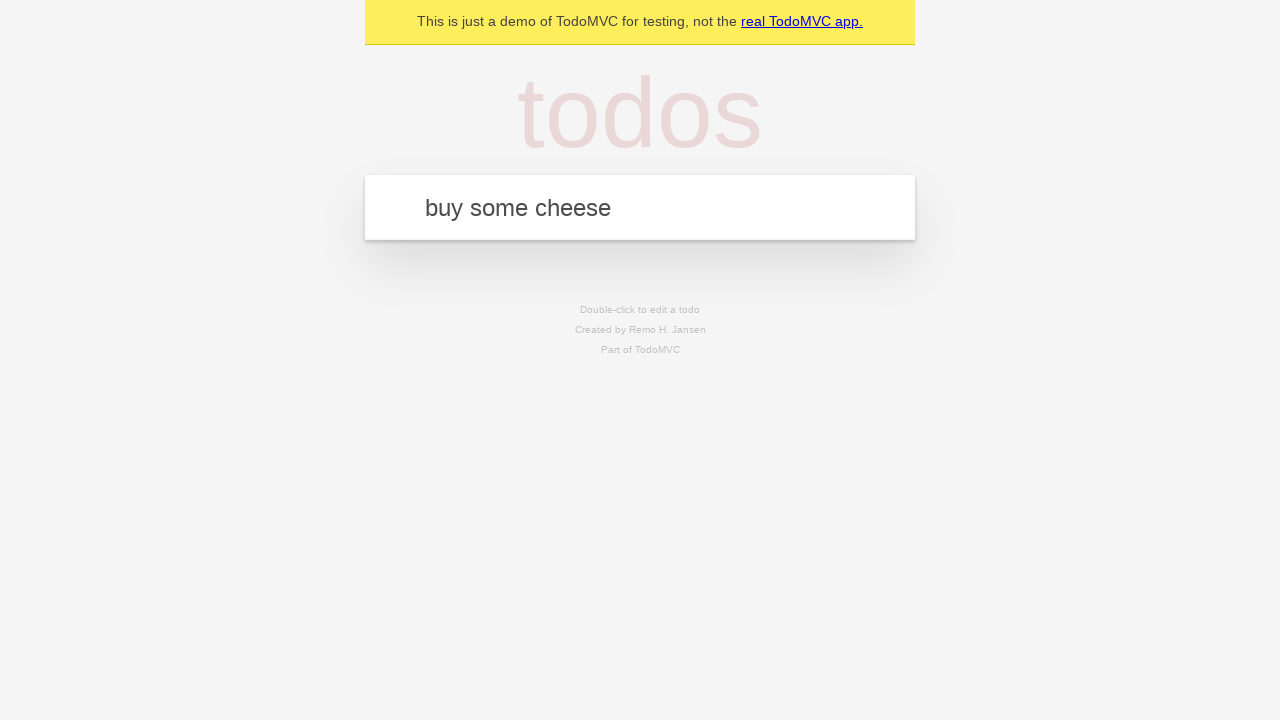

Pressed Enter to add todo item 'buy some cheese' on internal:attr=[placeholder="What needs to be done?"i]
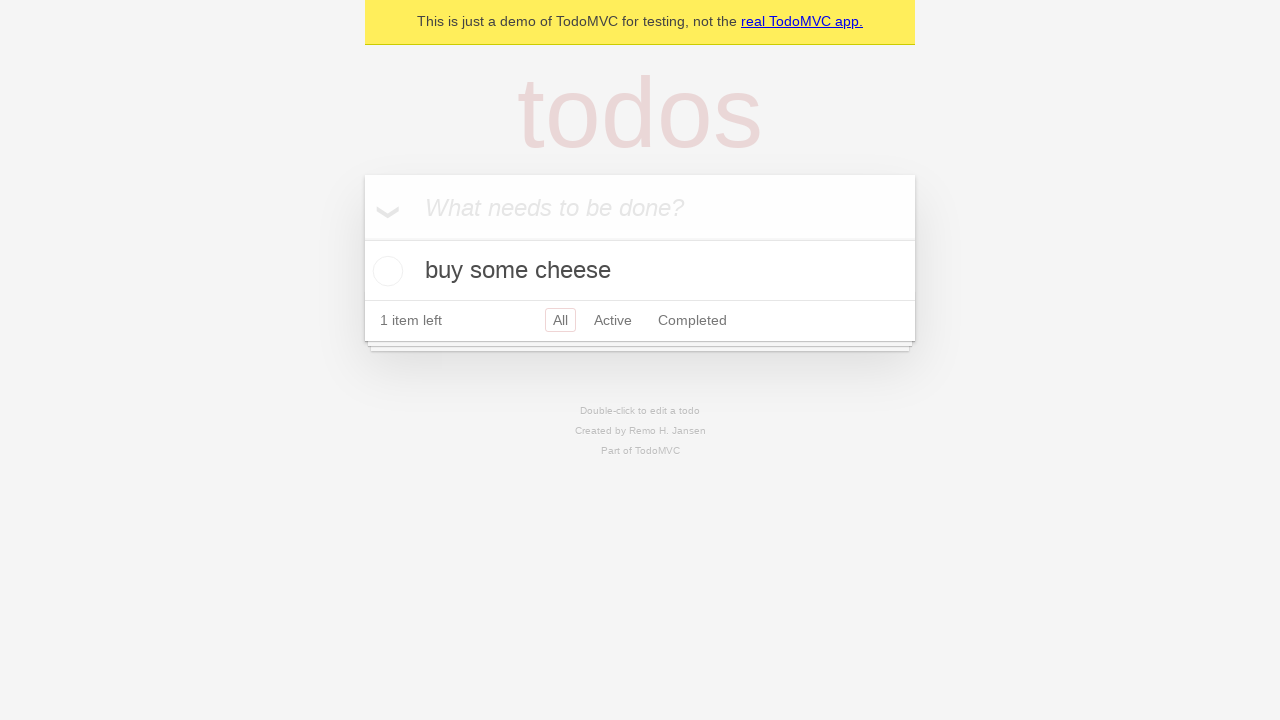

Filled todo input with 'feed the cat' on internal:attr=[placeholder="What needs to be done?"i]
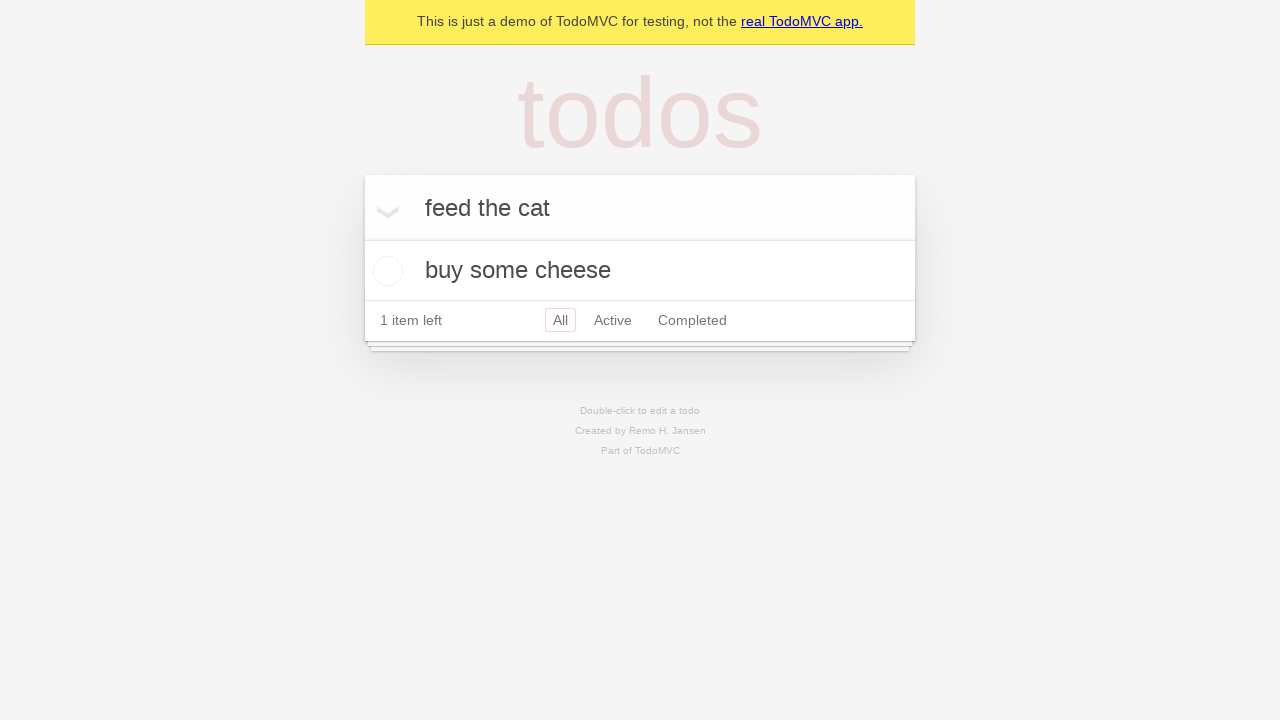

Pressed Enter to add todo item 'feed the cat' on internal:attr=[placeholder="What needs to be done?"i]
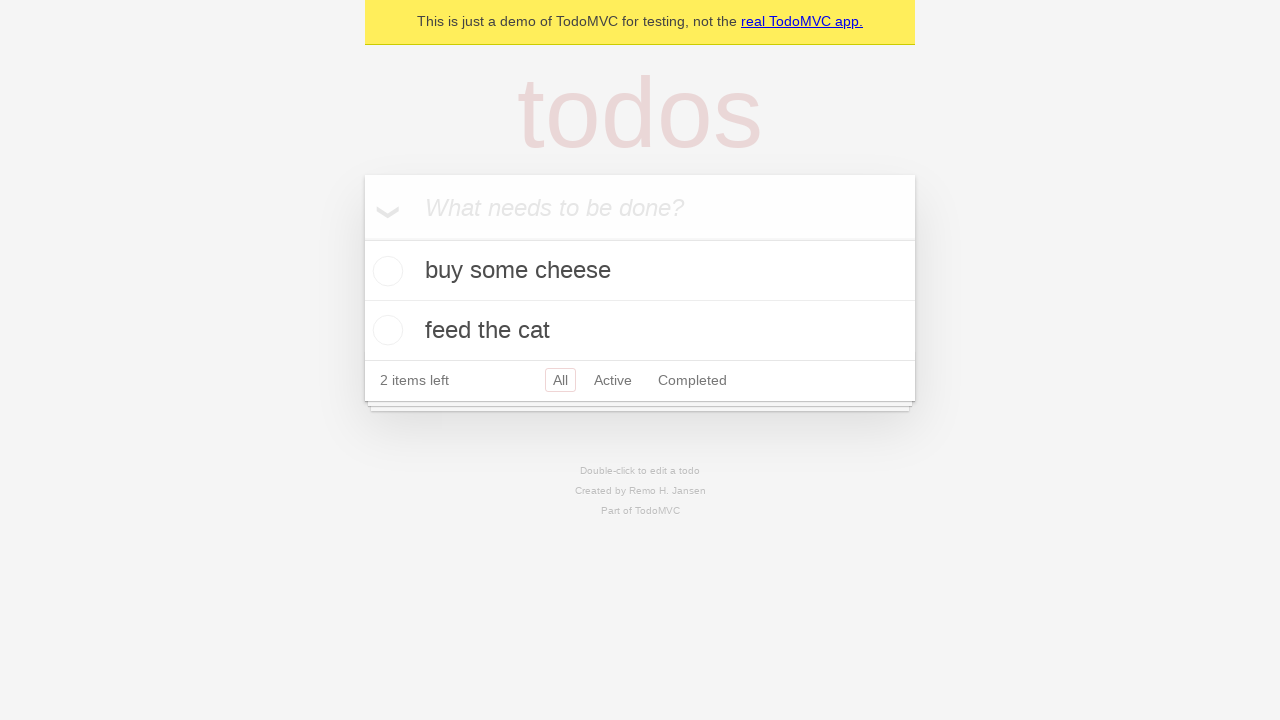

Waited for second todo item to be added
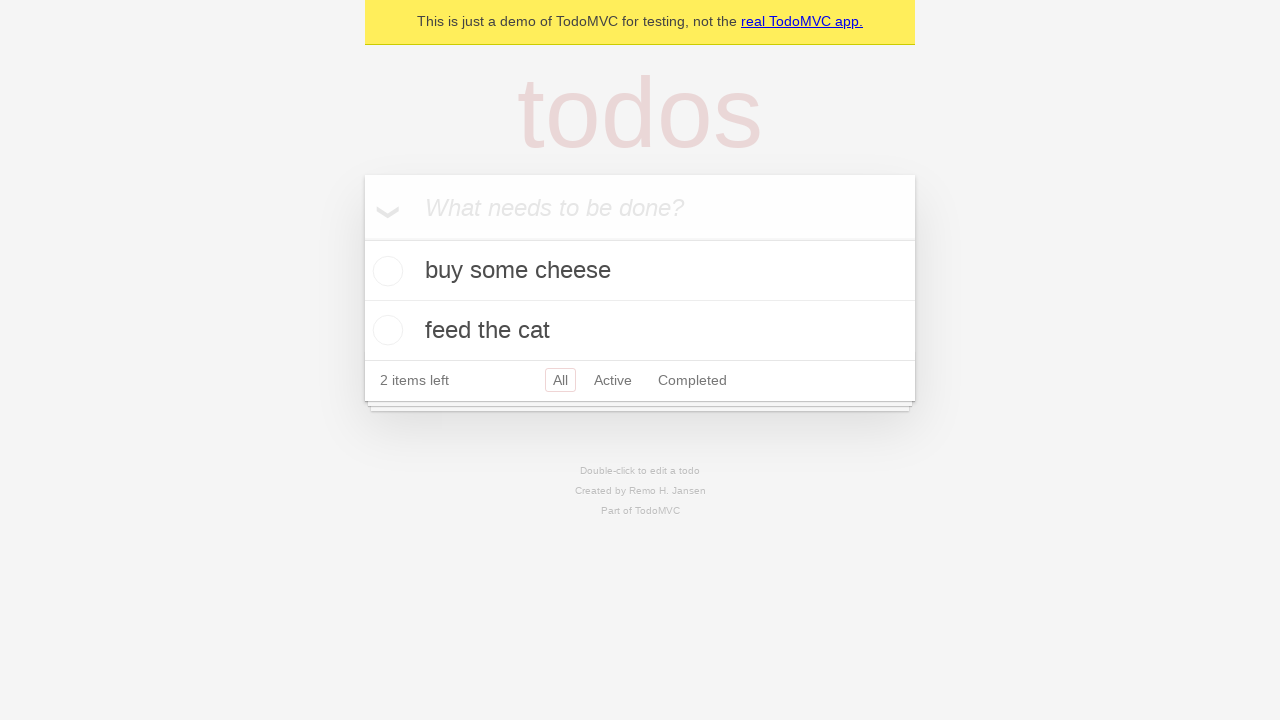

Located the first todo item
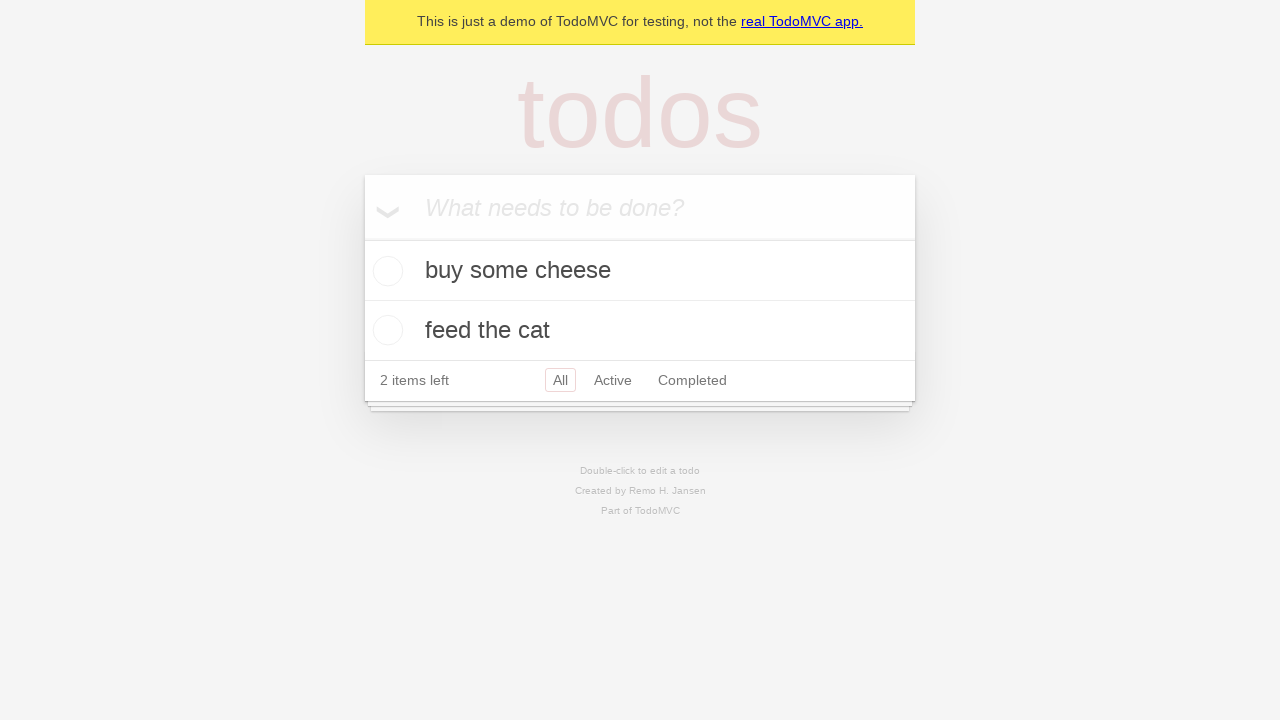

Located the checkbox for the first todo item
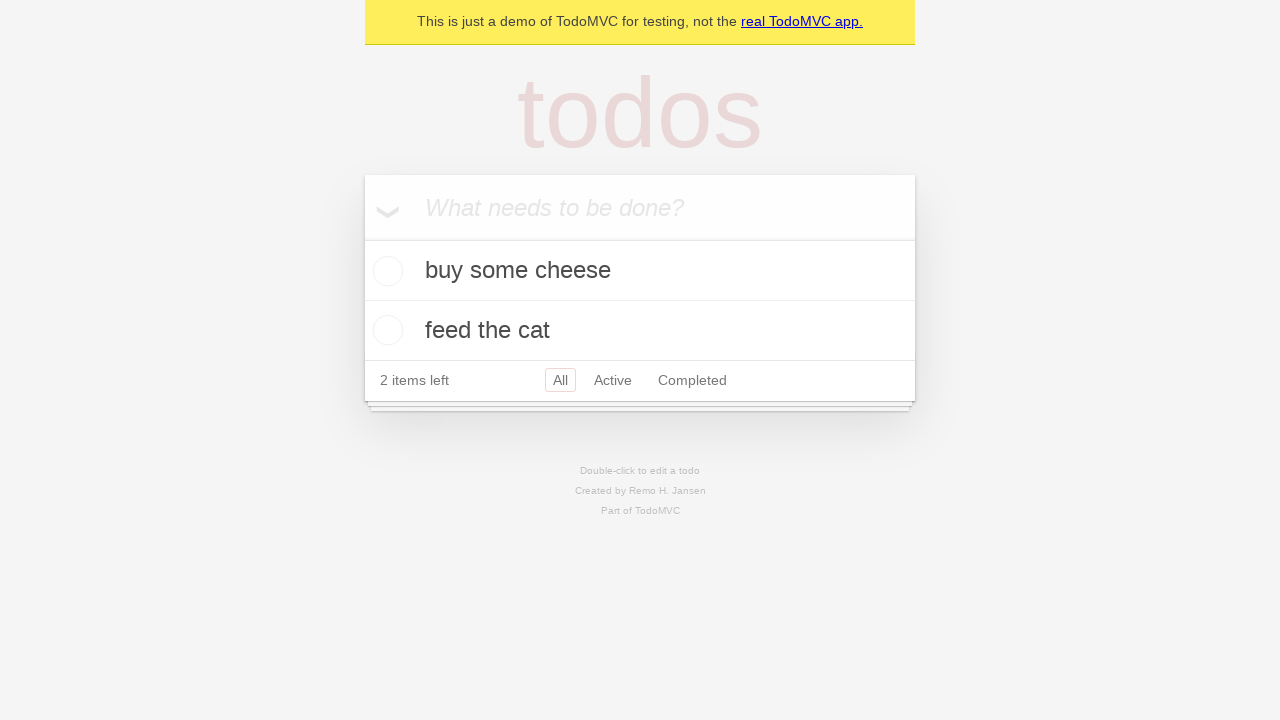

Checked the checkbox to mark first item as complete at (385, 271) on internal:testid=[data-testid="todo-item"s] >> nth=0 >> internal:role=checkbox
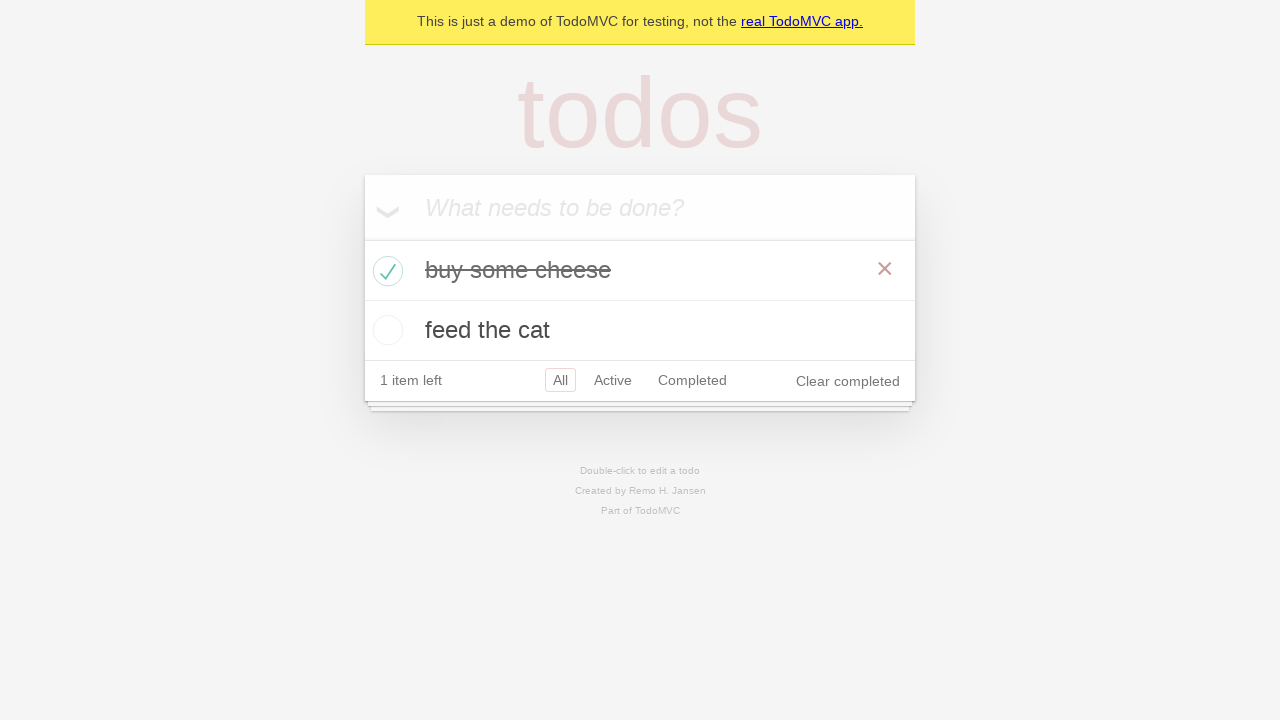

Waited for first todo item to show completed state
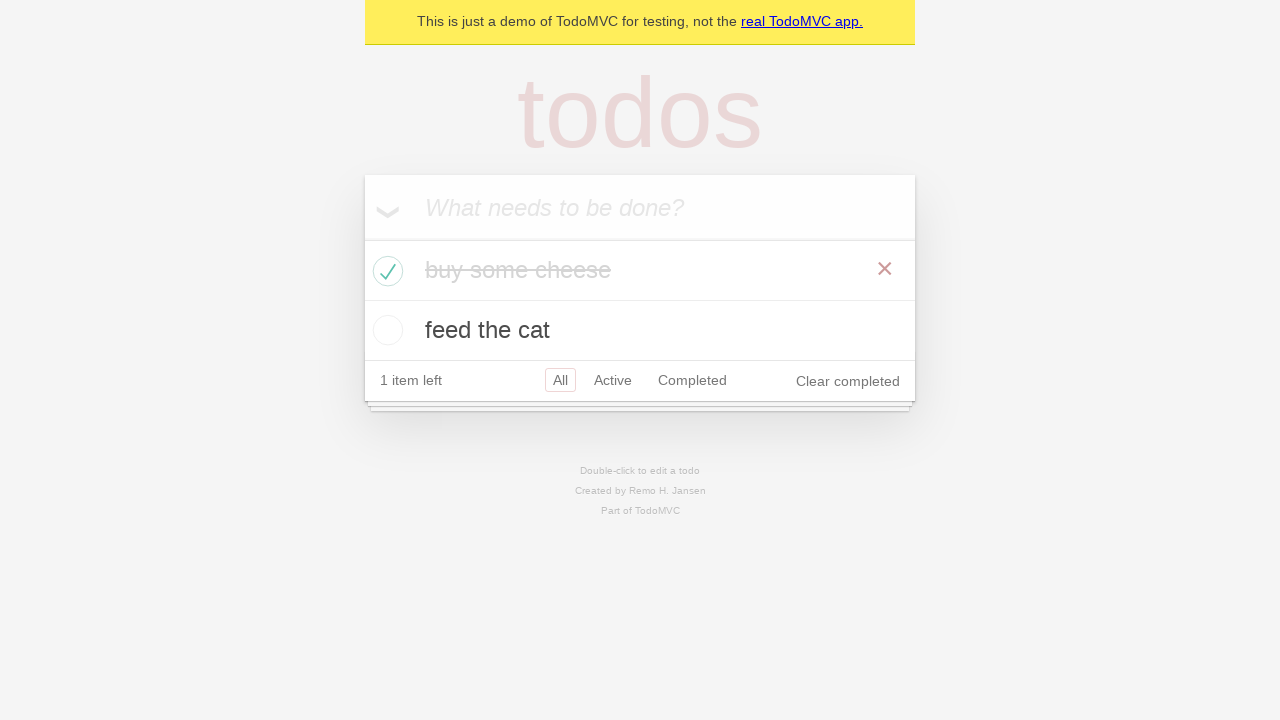

Unchecked the checkbox to mark first item as incomplete at (385, 271) on internal:testid=[data-testid="todo-item"s] >> nth=0 >> internal:role=checkbox
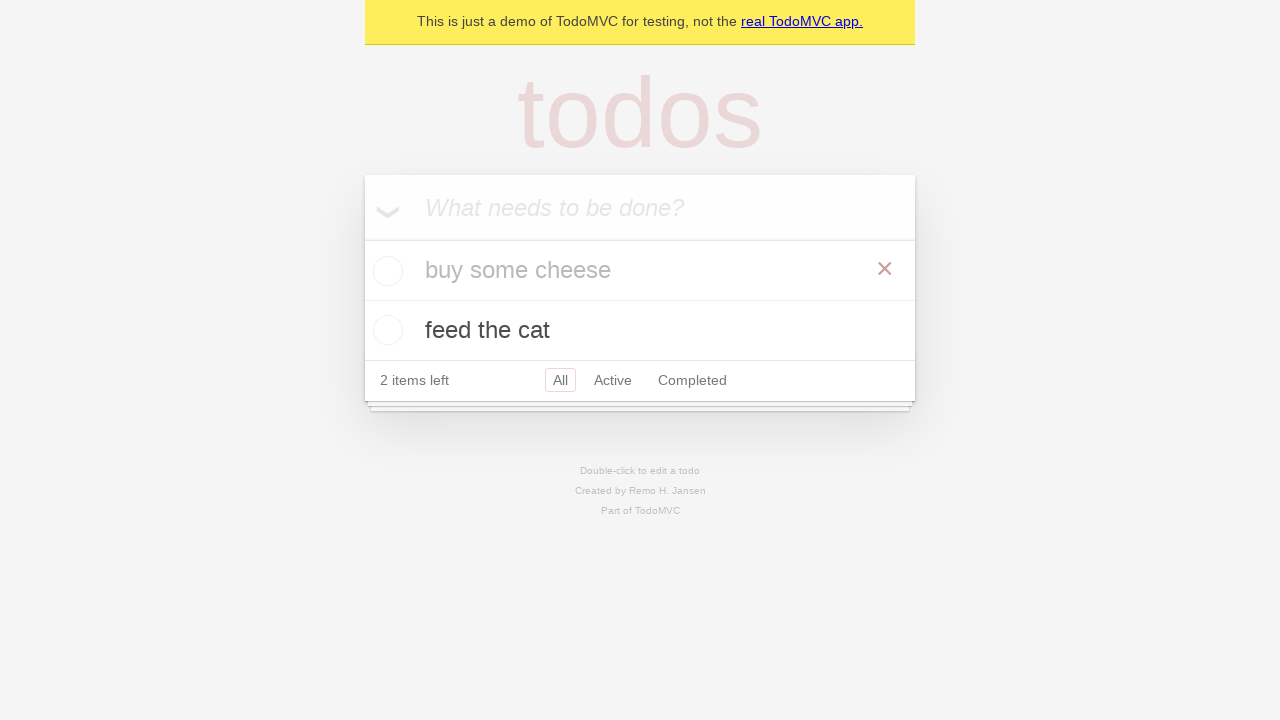

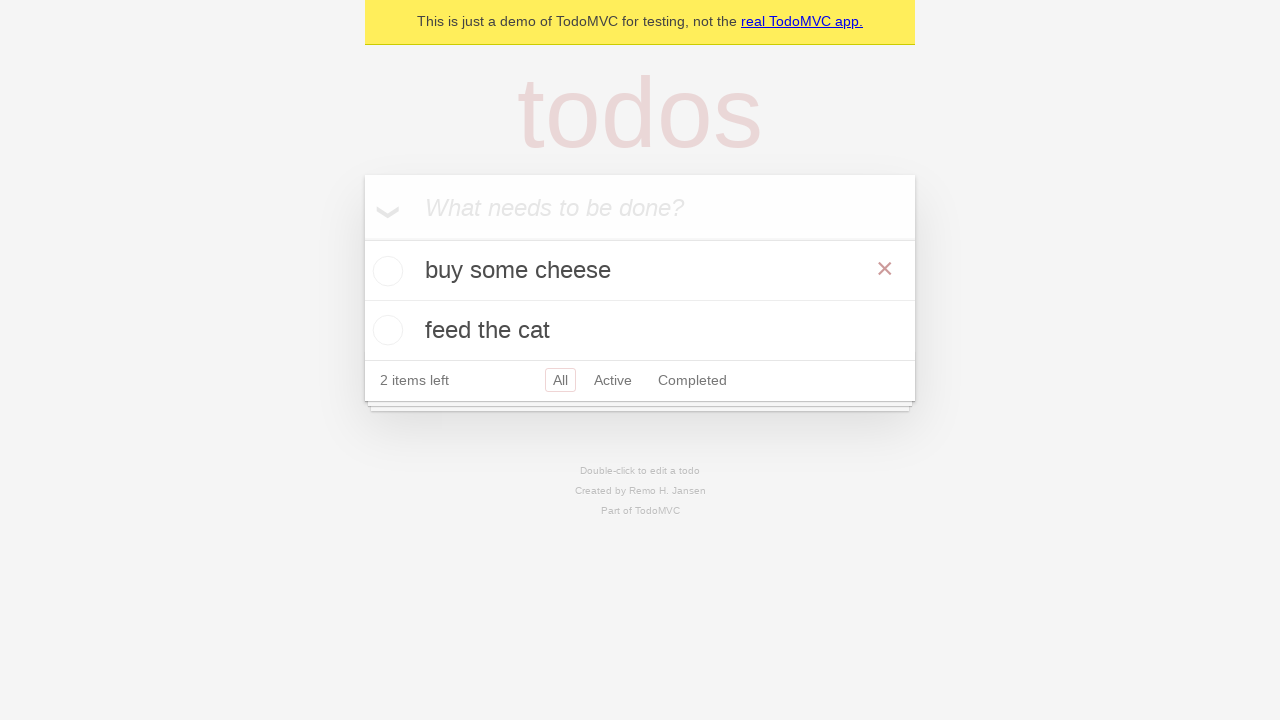